Tests an interactive form by extracting a hidden value from an element's attribute, calculating a mathematical result, filling it into an answer field, selecting checkbox and radio options, and submitting the form.

Starting URL: http://suninjuly.github.io/get_attribute.html

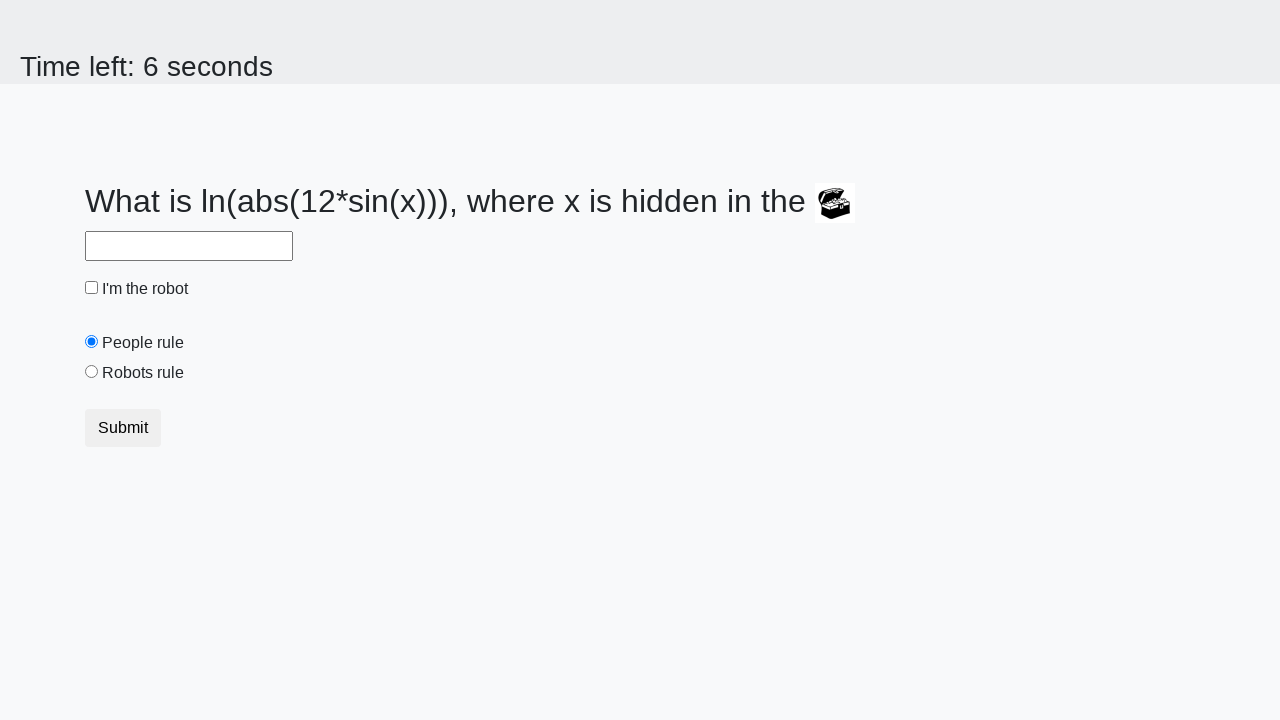

Located treasure element with ID 'treasure'
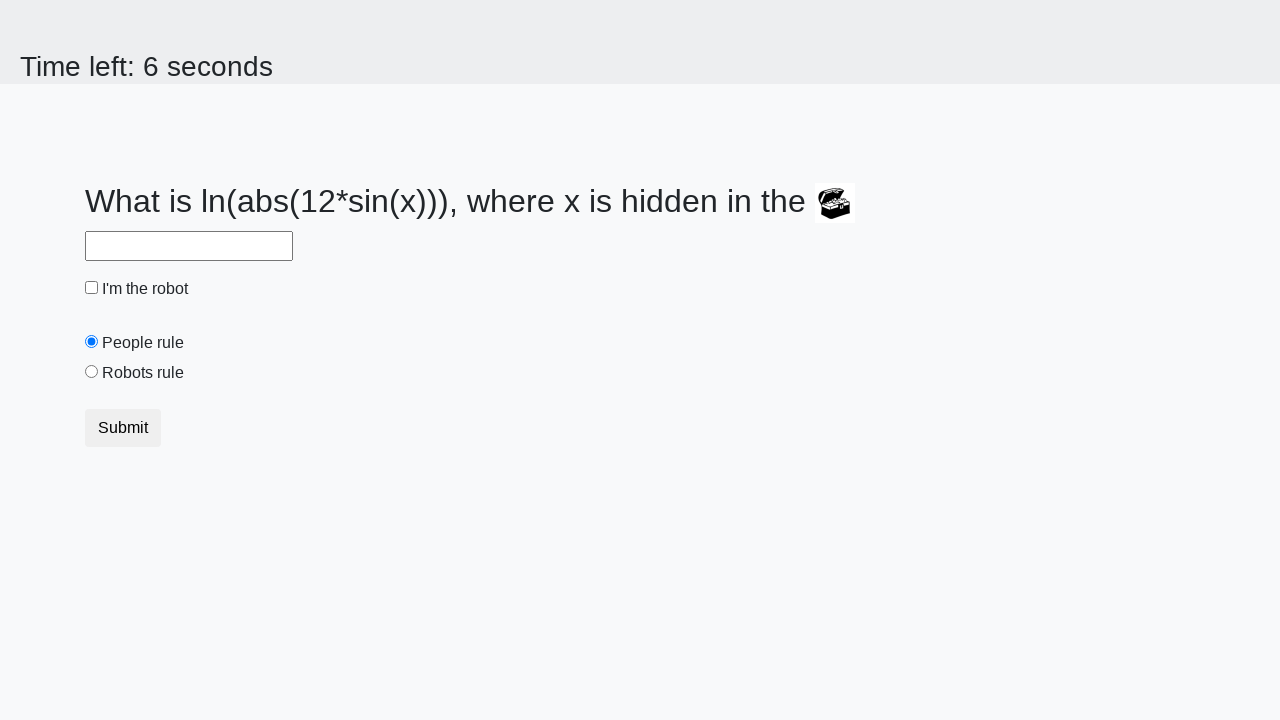

Extracted hidden 'valuex' attribute from treasure element: 981
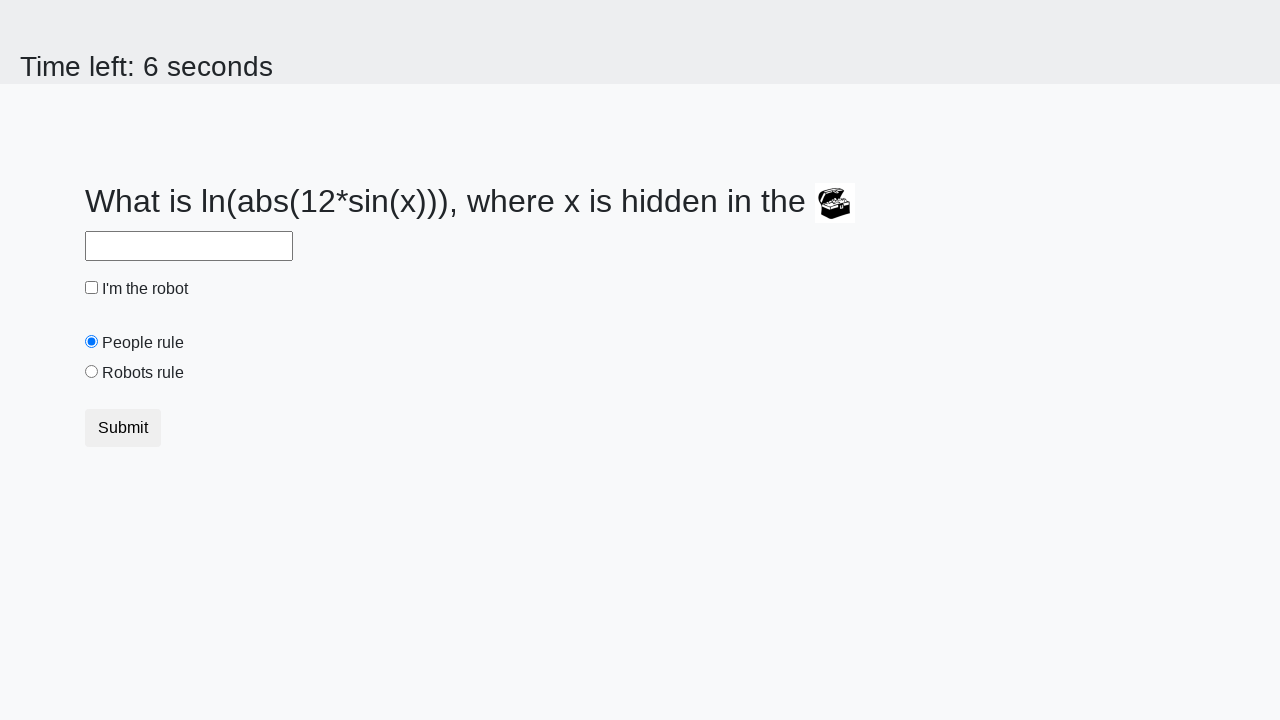

Calculated mathematical result using formula log(abs(12*sin(x))): 2.17464055214251
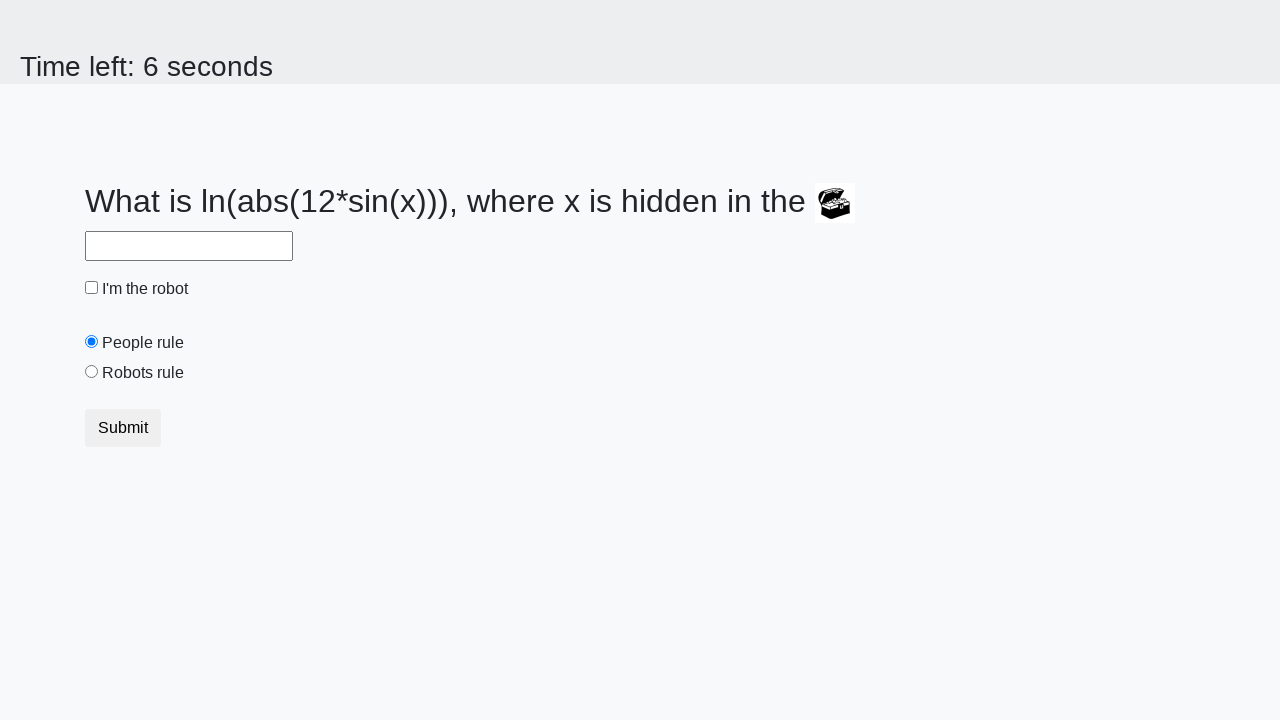

Filled answer field with calculated value: 2.17464055214251 on #answer
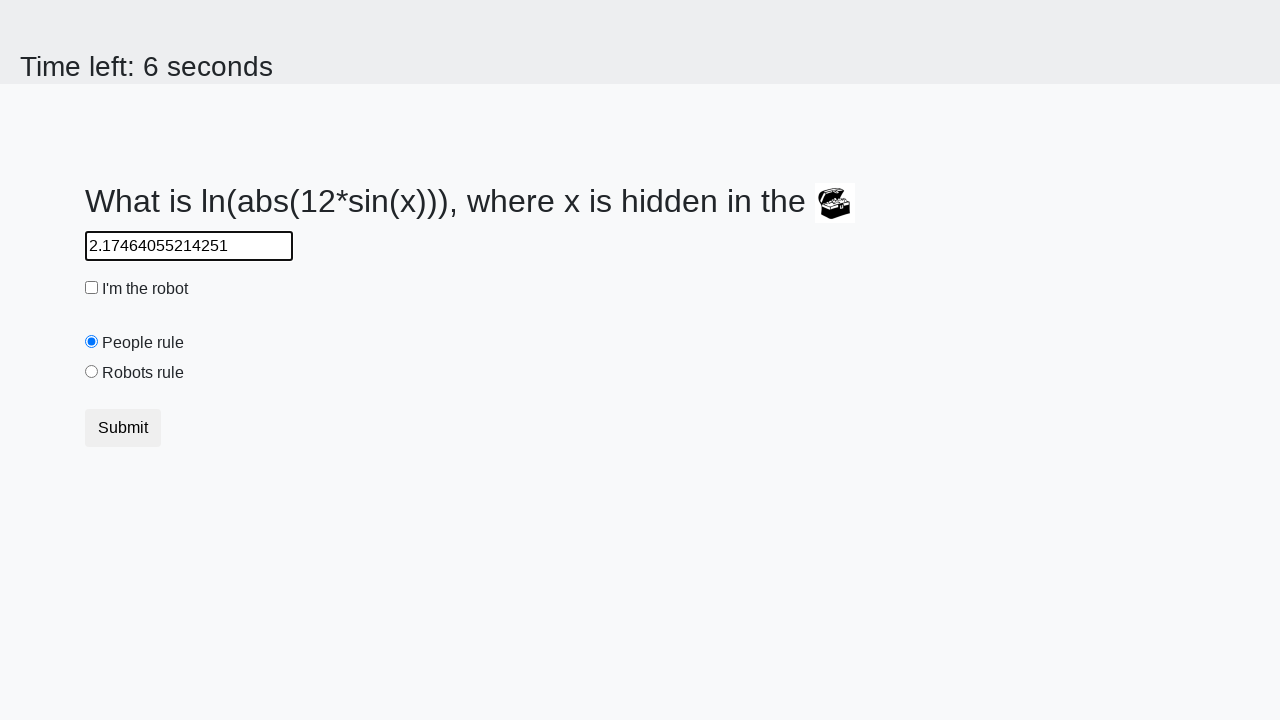

Selected checkbox at (92, 288) on [type='checkbox']
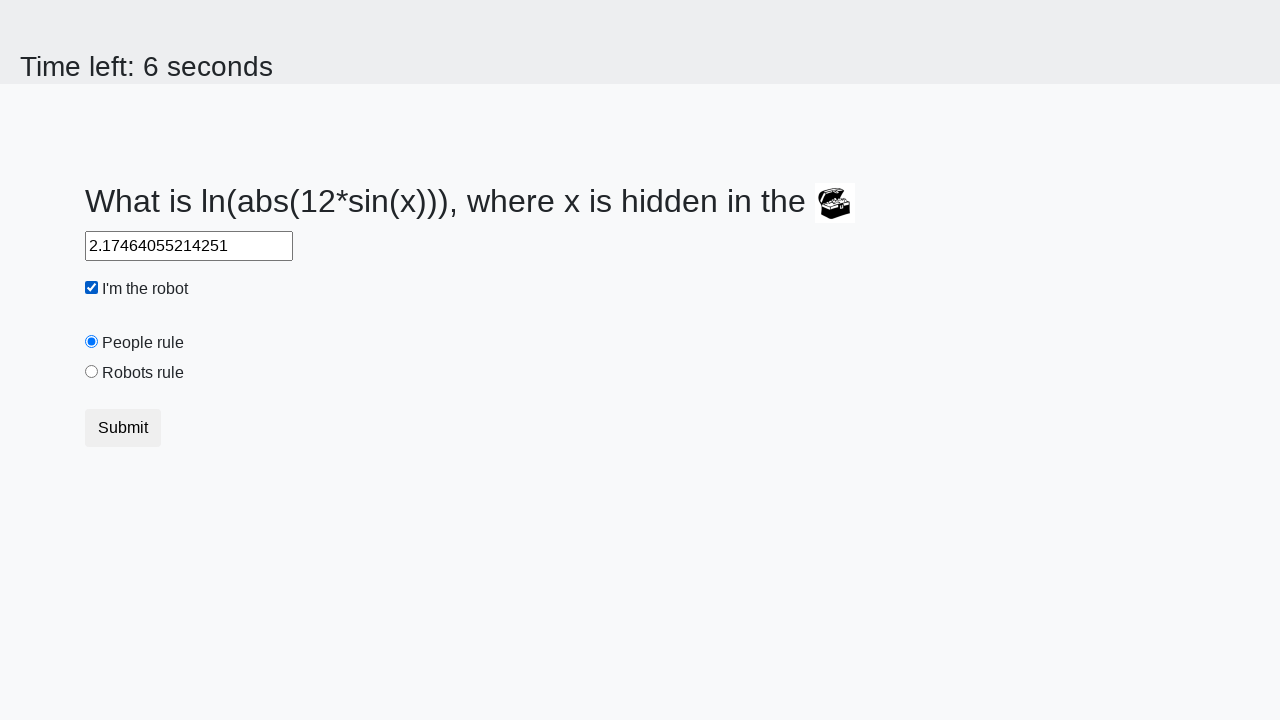

Selected 'robots' radio button at (92, 372) on [value='robots']
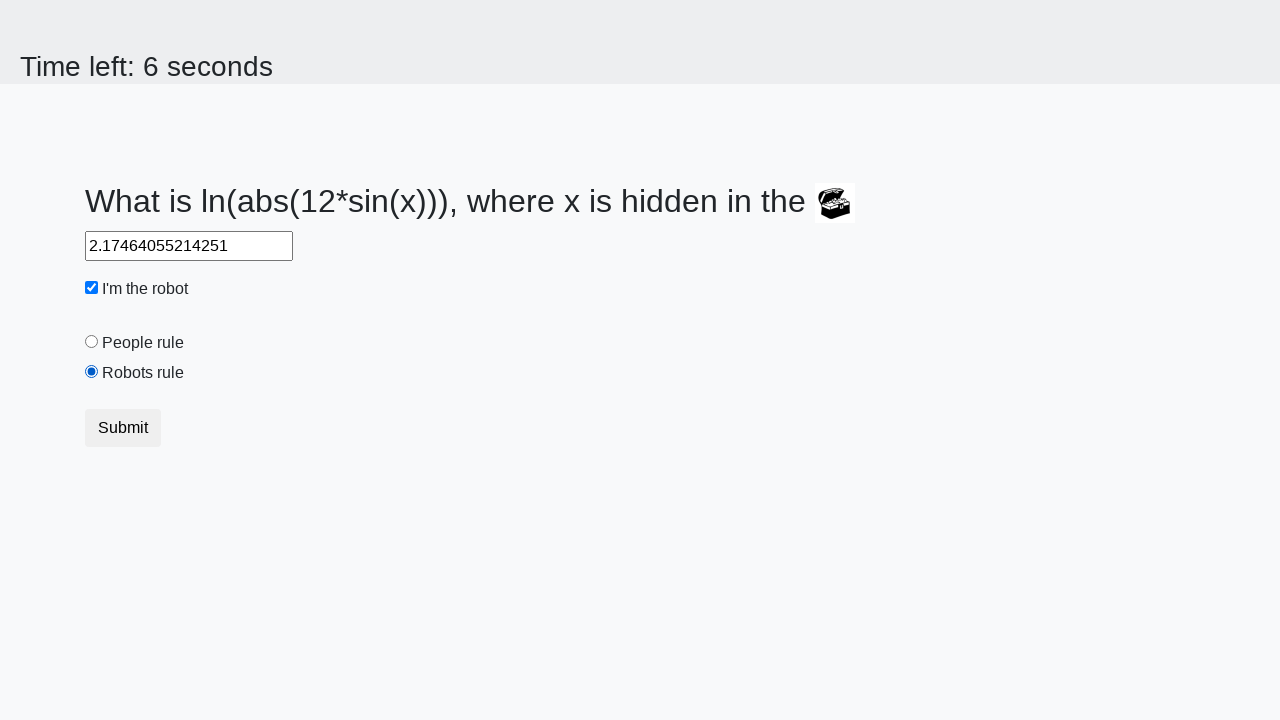

Clicked submit button to complete form at (123, 428) on [type='submit']
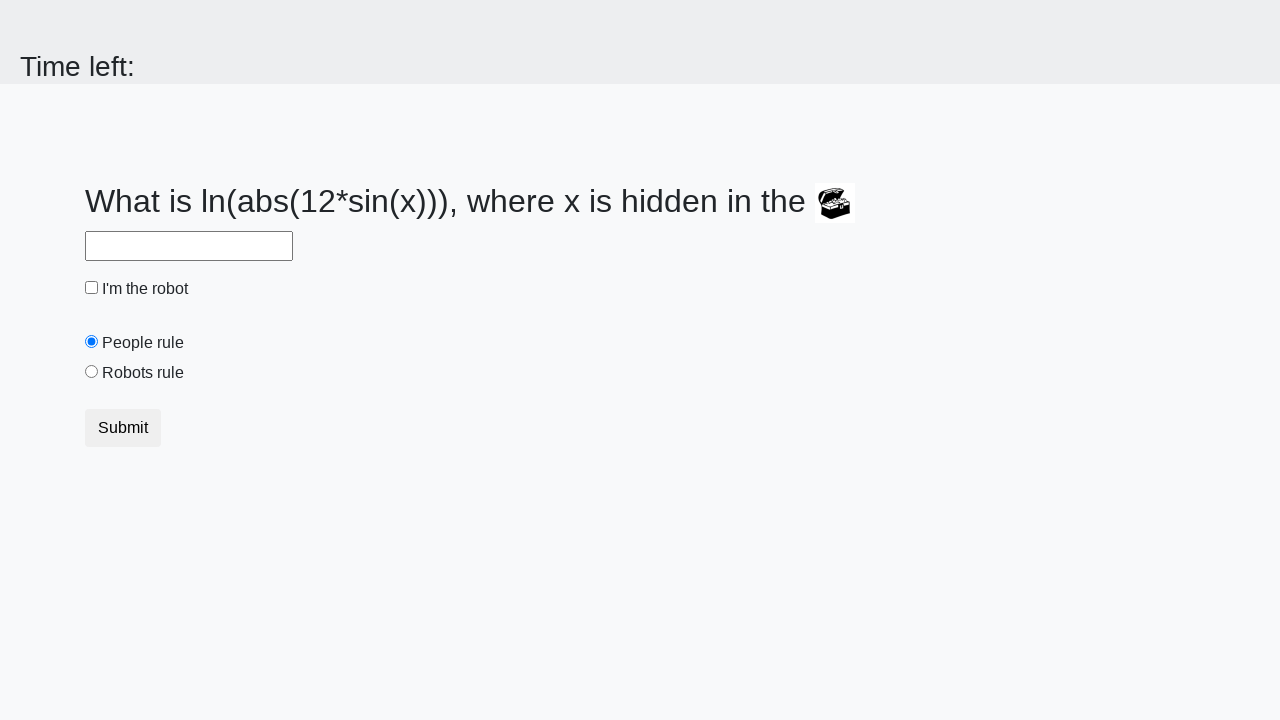

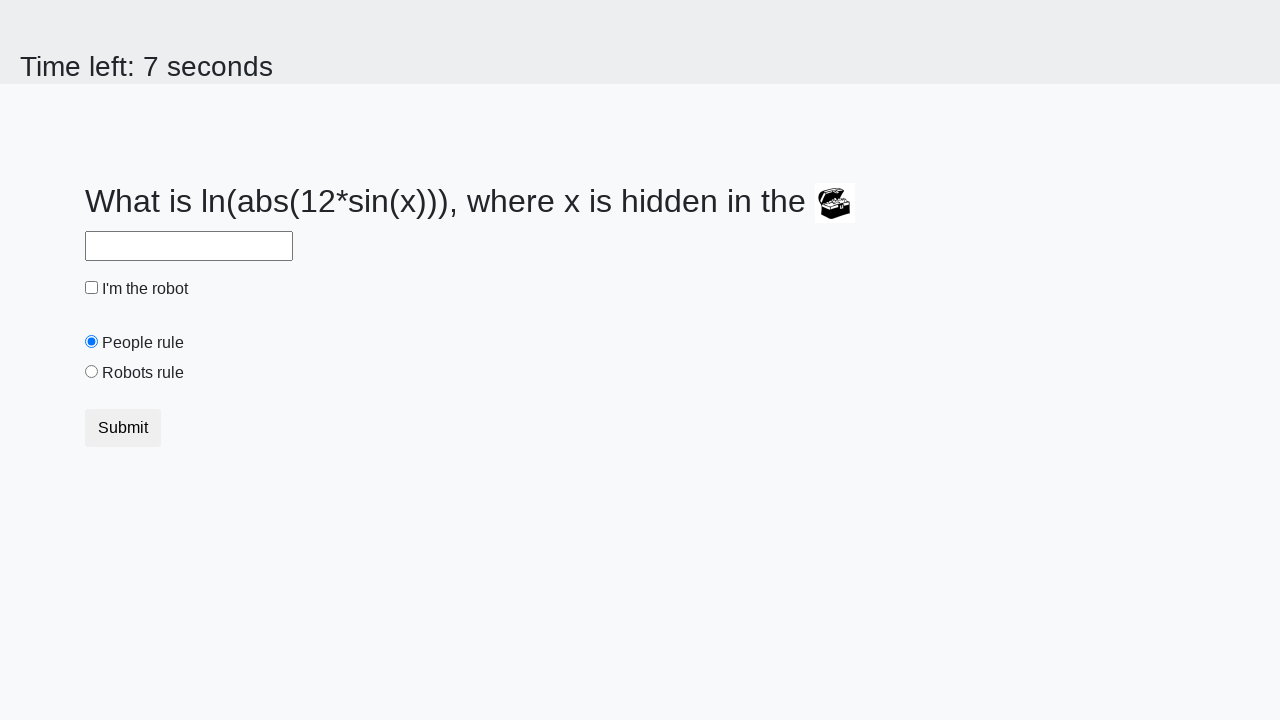